Tests that the complete-all checkbox updates state when individual items are completed or cleared

Starting URL: https://demo.playwright.dev/todomvc

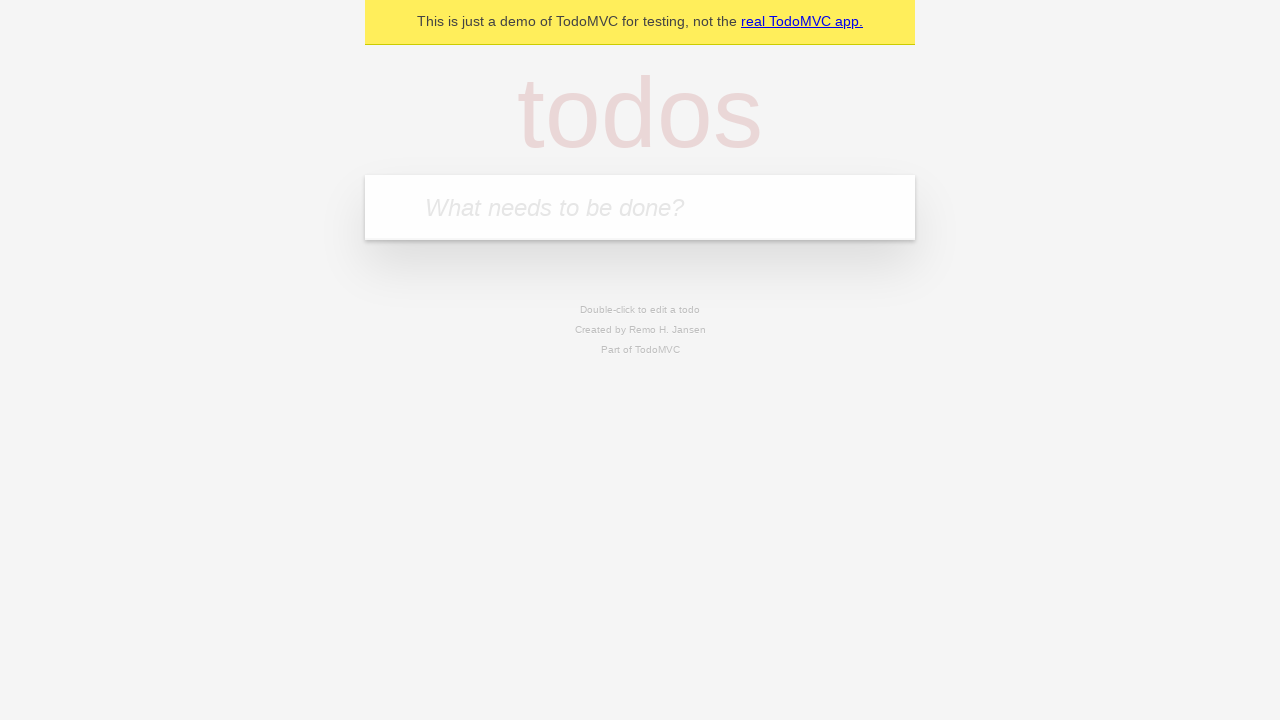

Navigated to TodoMVC application
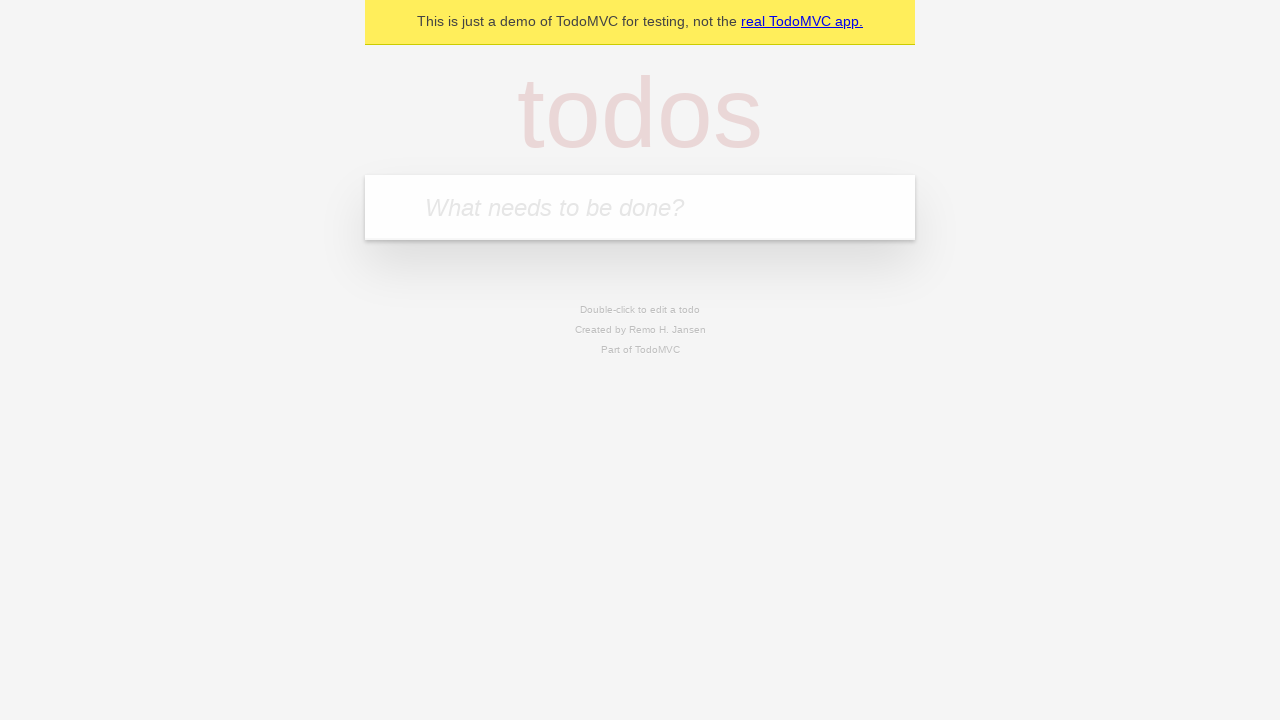

Filled first todo input with 'buy some cheese' on internal:attr=[placeholder="What needs to be done?"i]
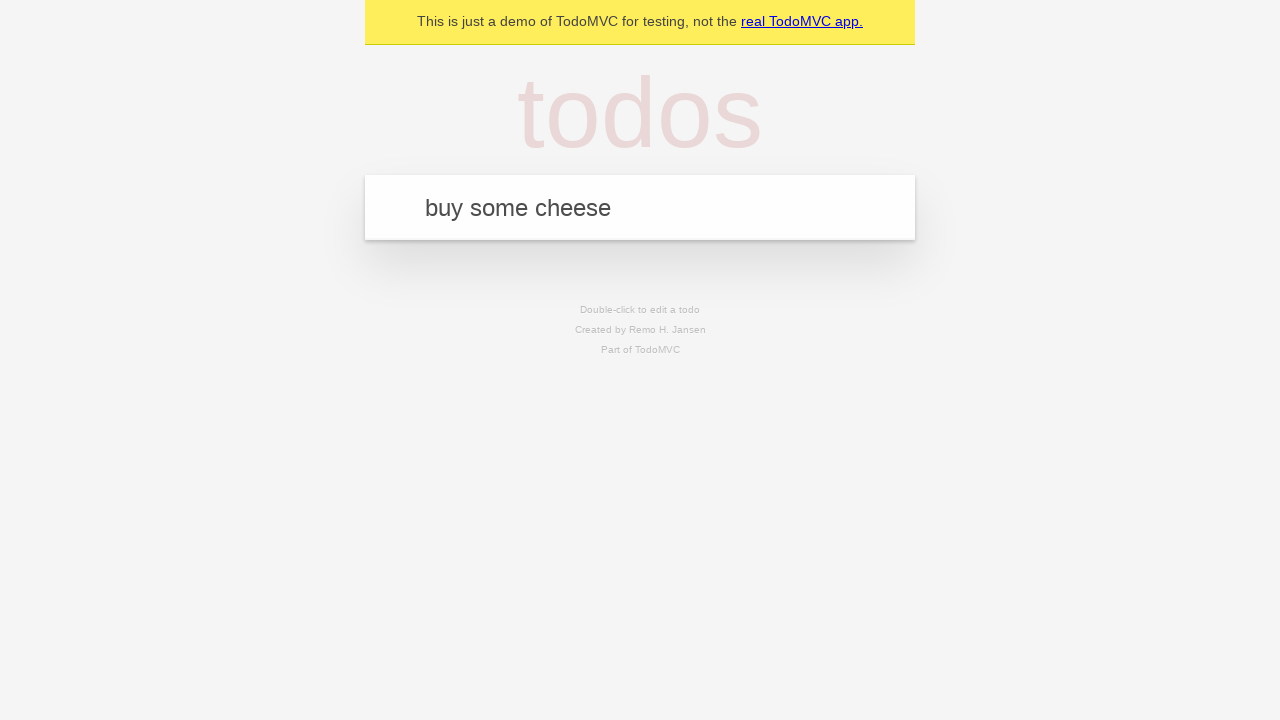

Pressed Enter to create first todo item on internal:attr=[placeholder="What needs to be done?"i]
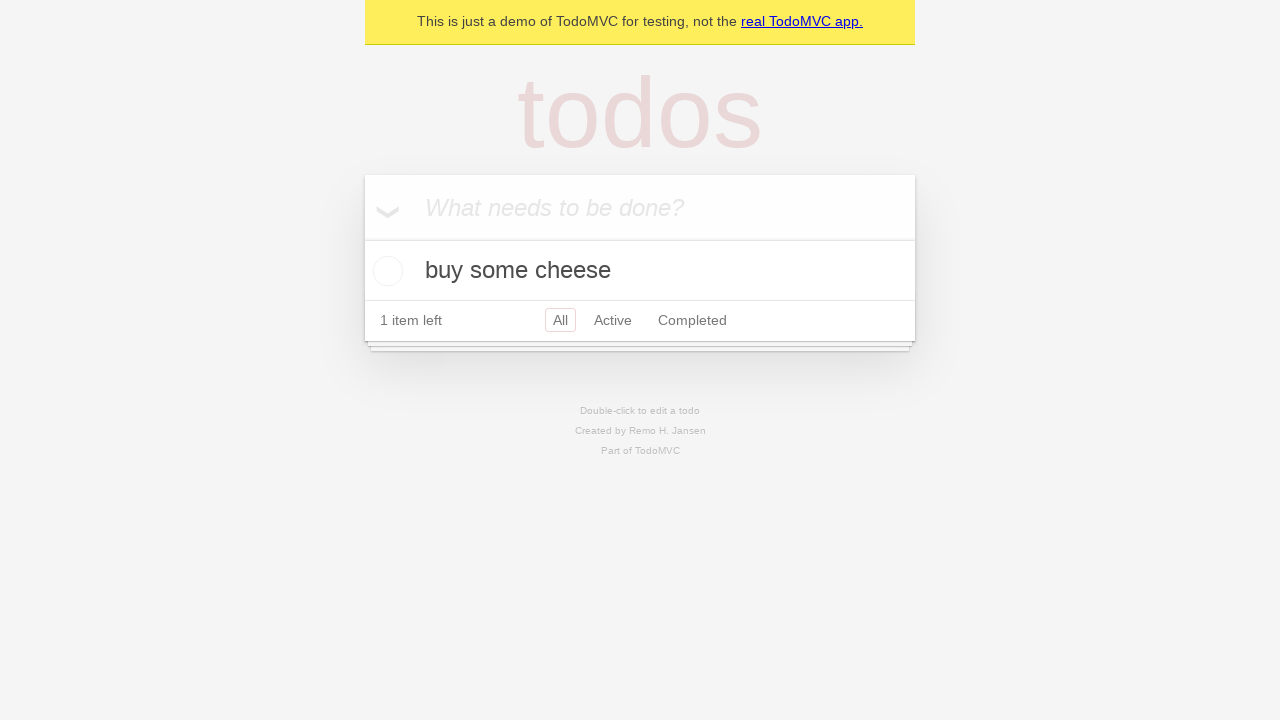

Filled second todo input with 'feed the cat' on internal:attr=[placeholder="What needs to be done?"i]
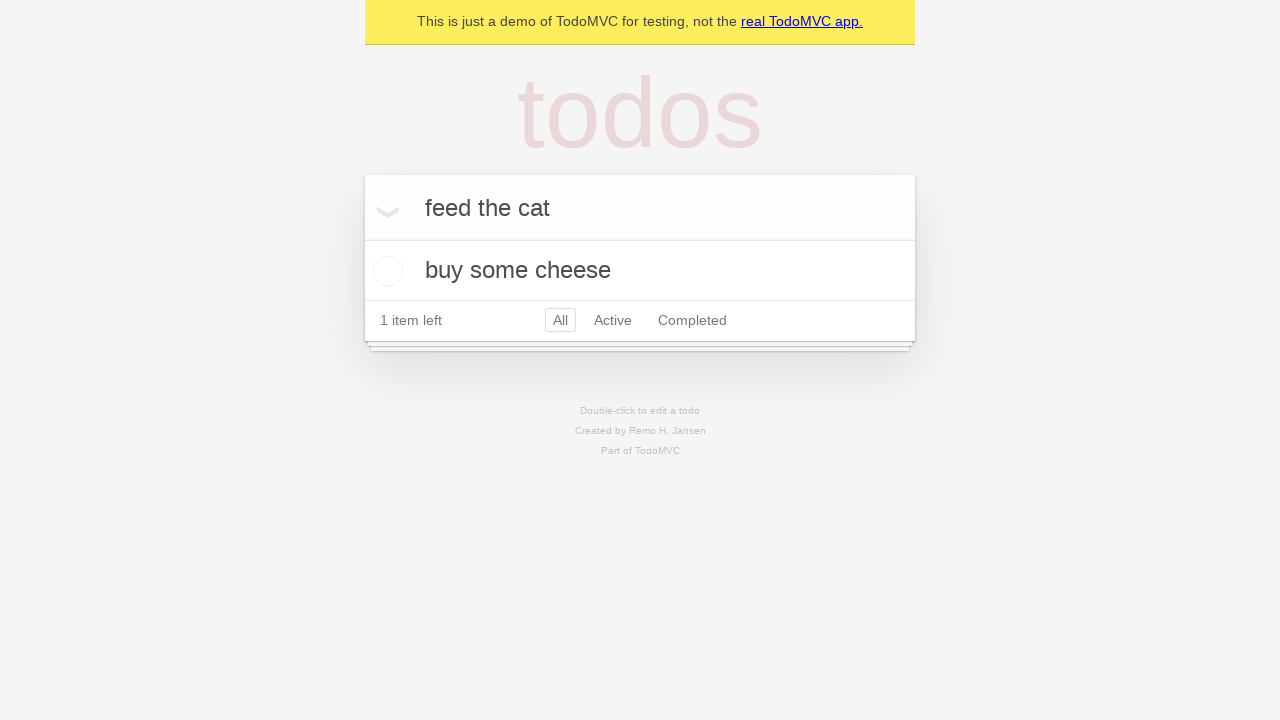

Pressed Enter to create second todo item on internal:attr=[placeholder="What needs to be done?"i]
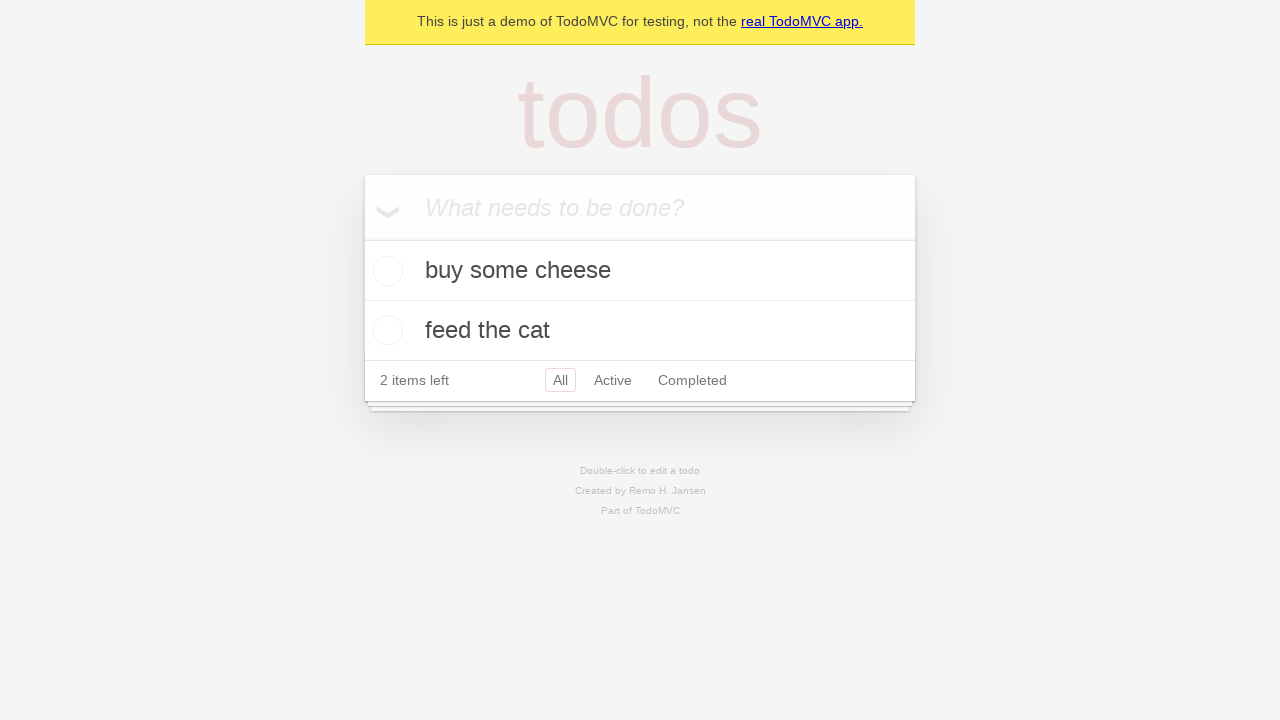

Filled third todo input with 'book a doctors appointment' on internal:attr=[placeholder="What needs to be done?"i]
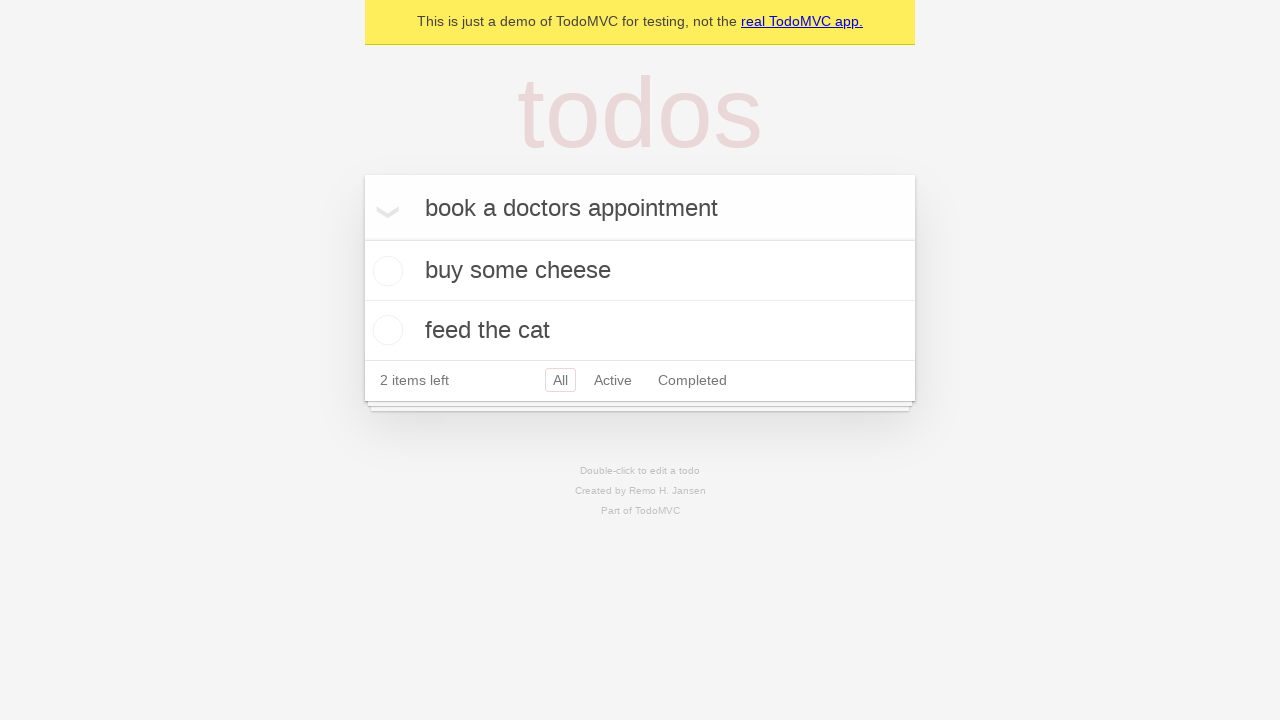

Pressed Enter to create third todo item on internal:attr=[placeholder="What needs to be done?"i]
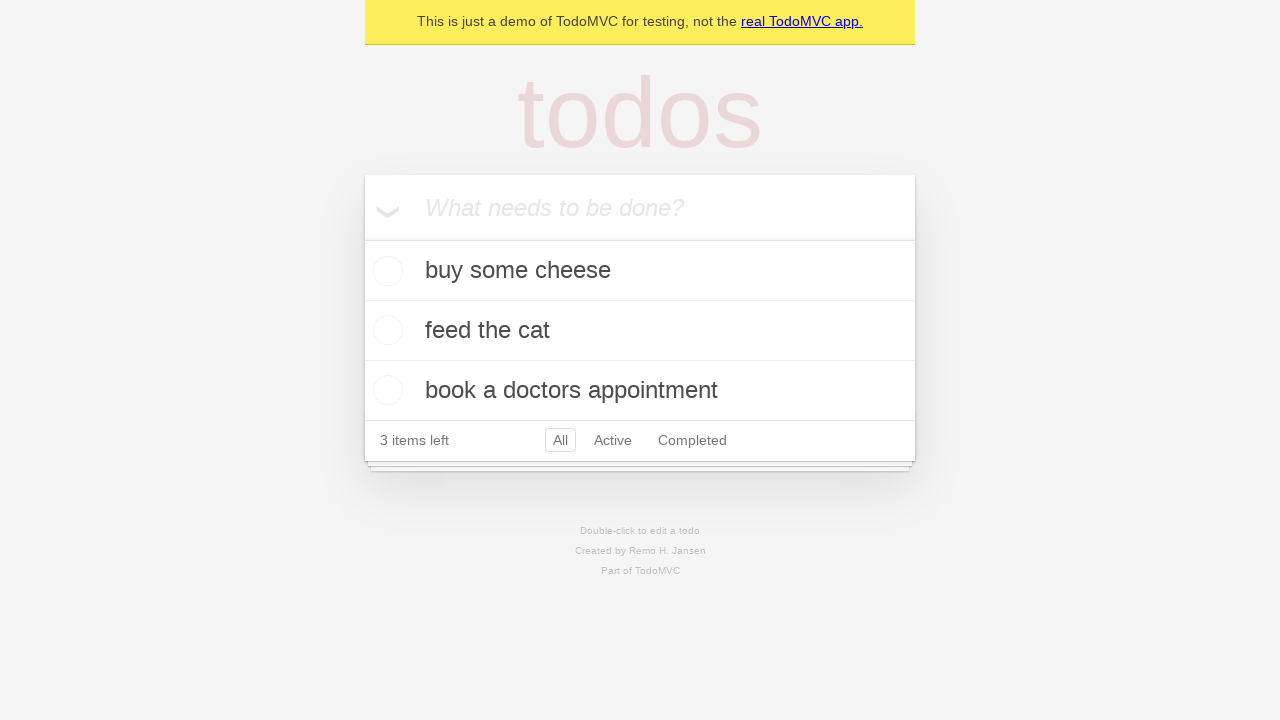

Checked 'Mark all as complete' checkbox to complete all items at (362, 238) on internal:label="Mark all as complete"i
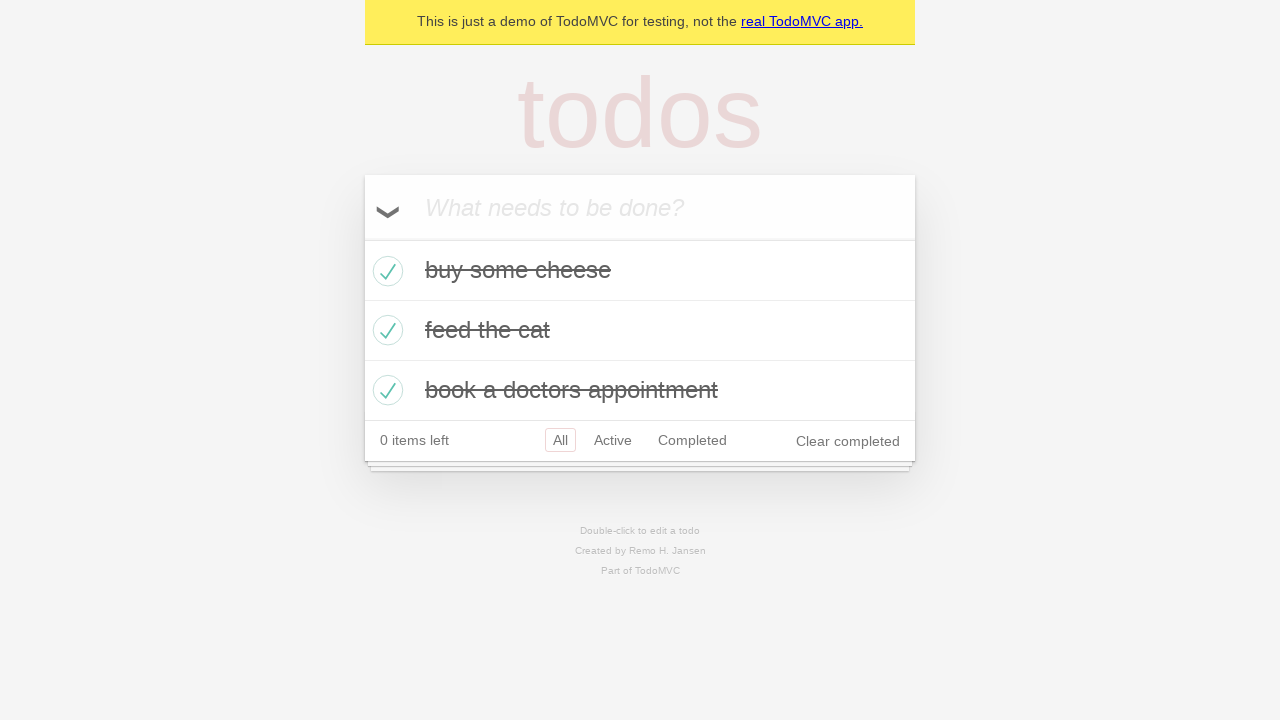

Unchecked the first todo item checkbox at (385, 271) on internal:testid=[data-testid="todo-item"s] >> nth=0 >> internal:role=checkbox
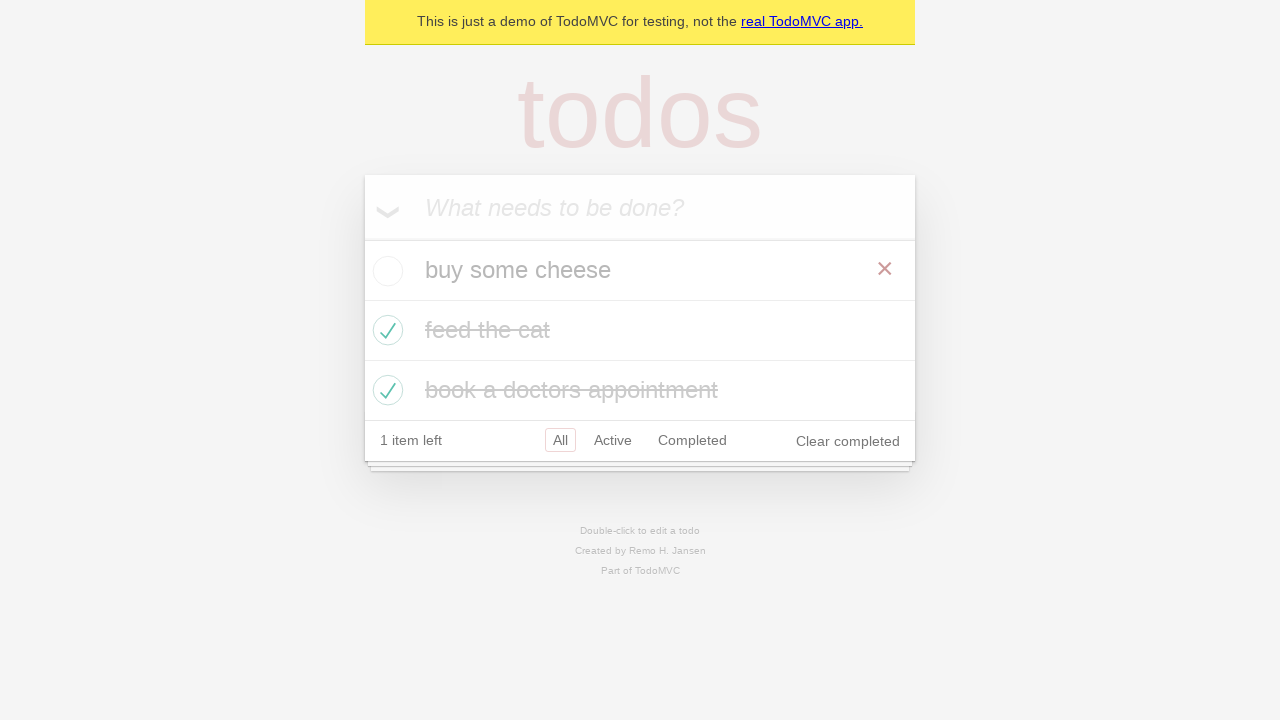

Checked the first todo item checkbox again at (385, 271) on internal:testid=[data-testid="todo-item"s] >> nth=0 >> internal:role=checkbox
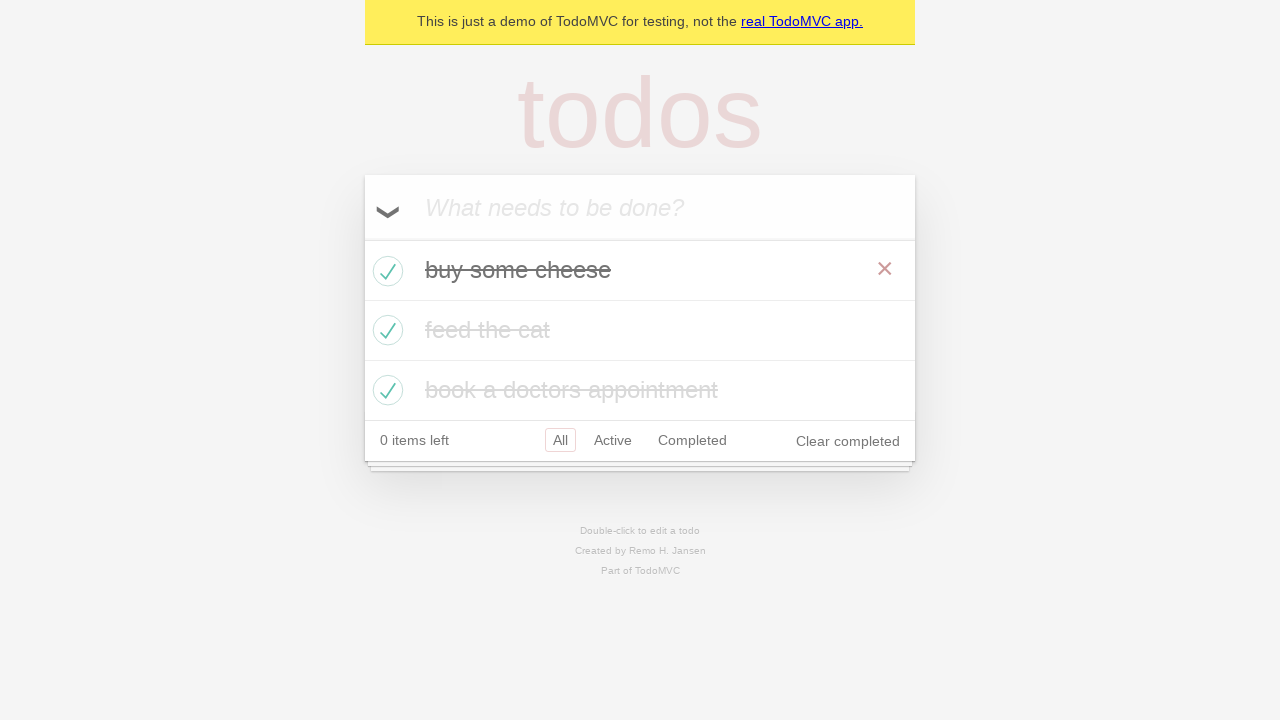

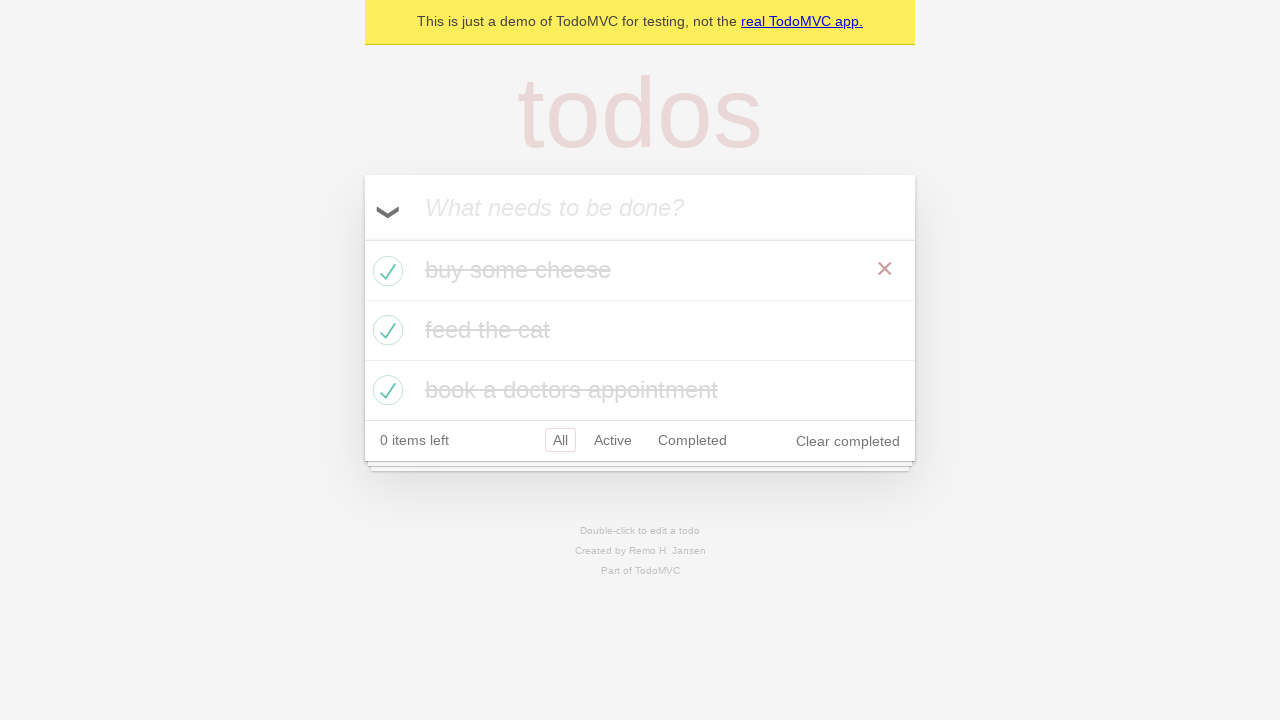